Tests form interactions including filling text input, clicking radio buttons and checkboxes, selecting dropdown options, and submitting a form on a practice form page

Starting URL: https://www.techlistic.com/p/selenium-practice-form.html

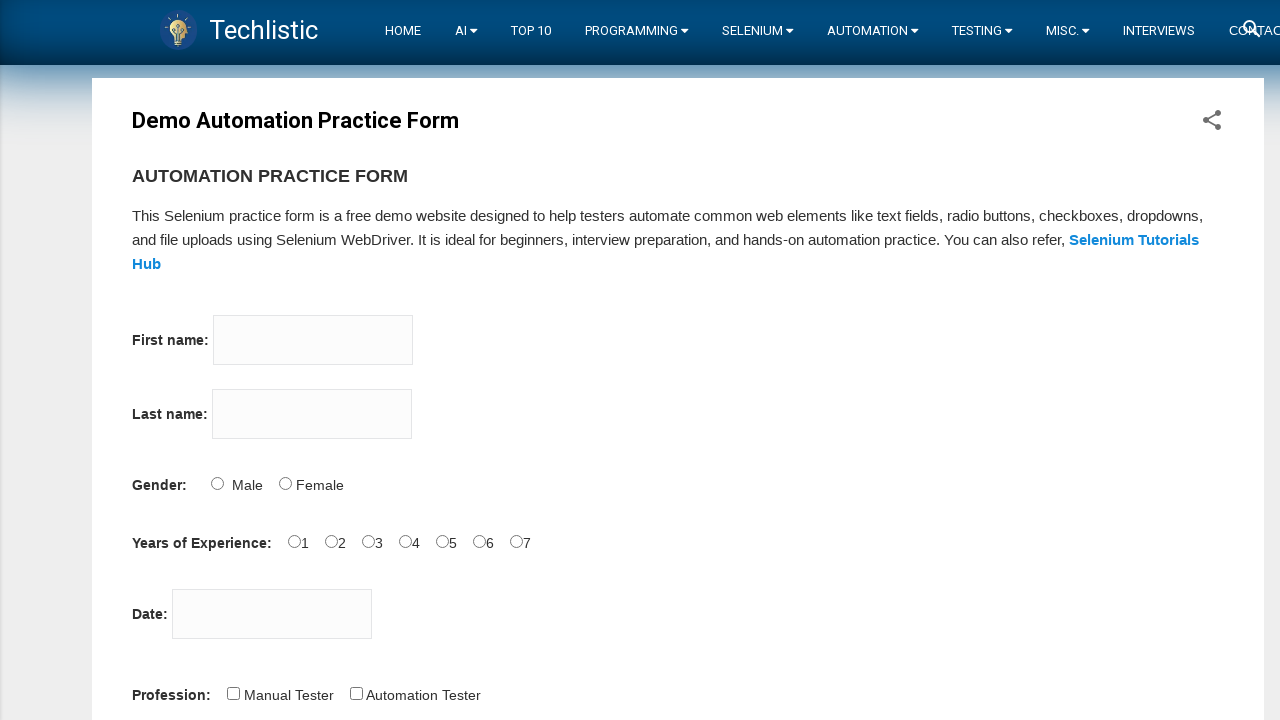

Filled first name field with 'Puppeteer' on input[name='firstname']
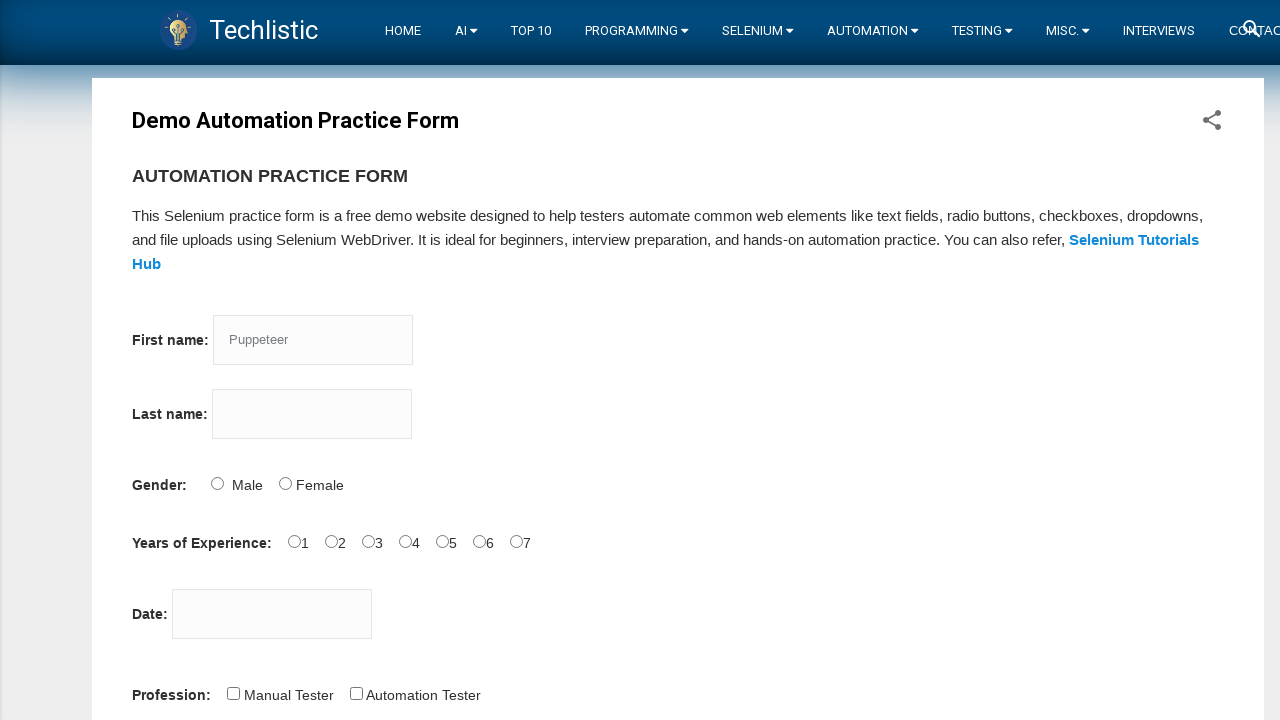

Clicked radio button for experience at (516, 541) on #exp-6
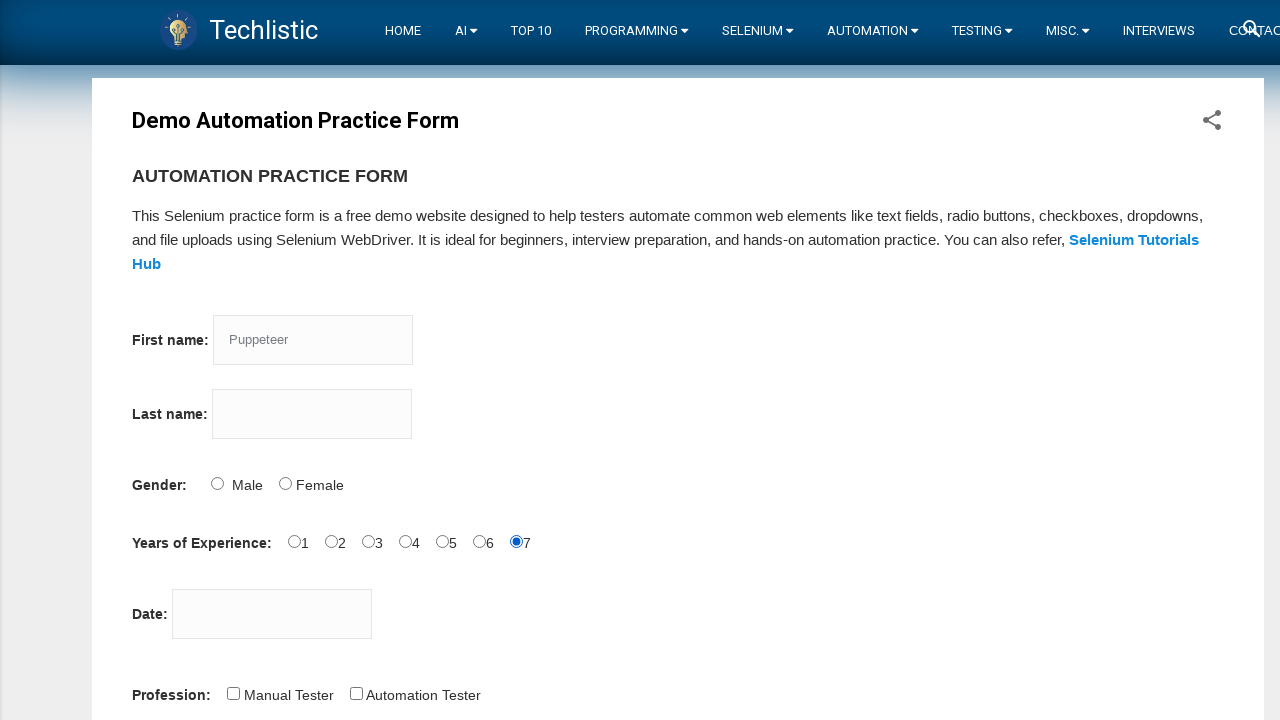

Clicked checkbox for profession at (356, 693) on #profession-1
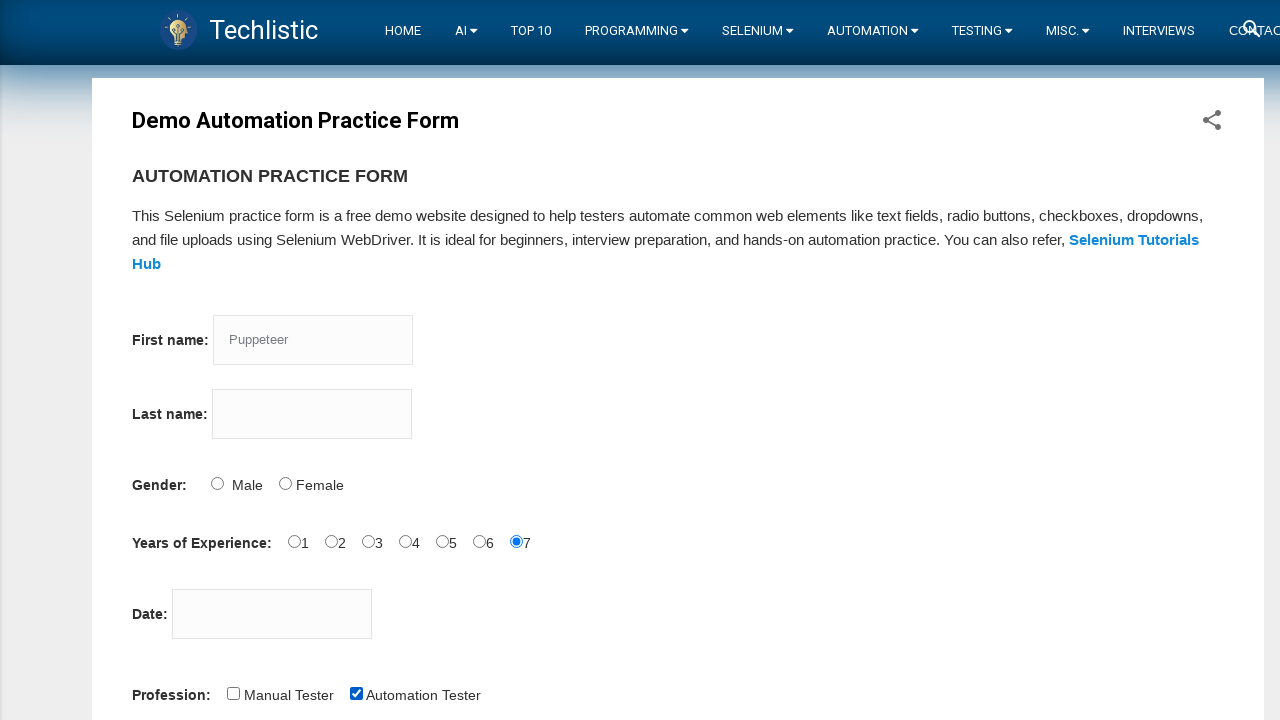

Selected 'Europe' from continents dropdown on #continents
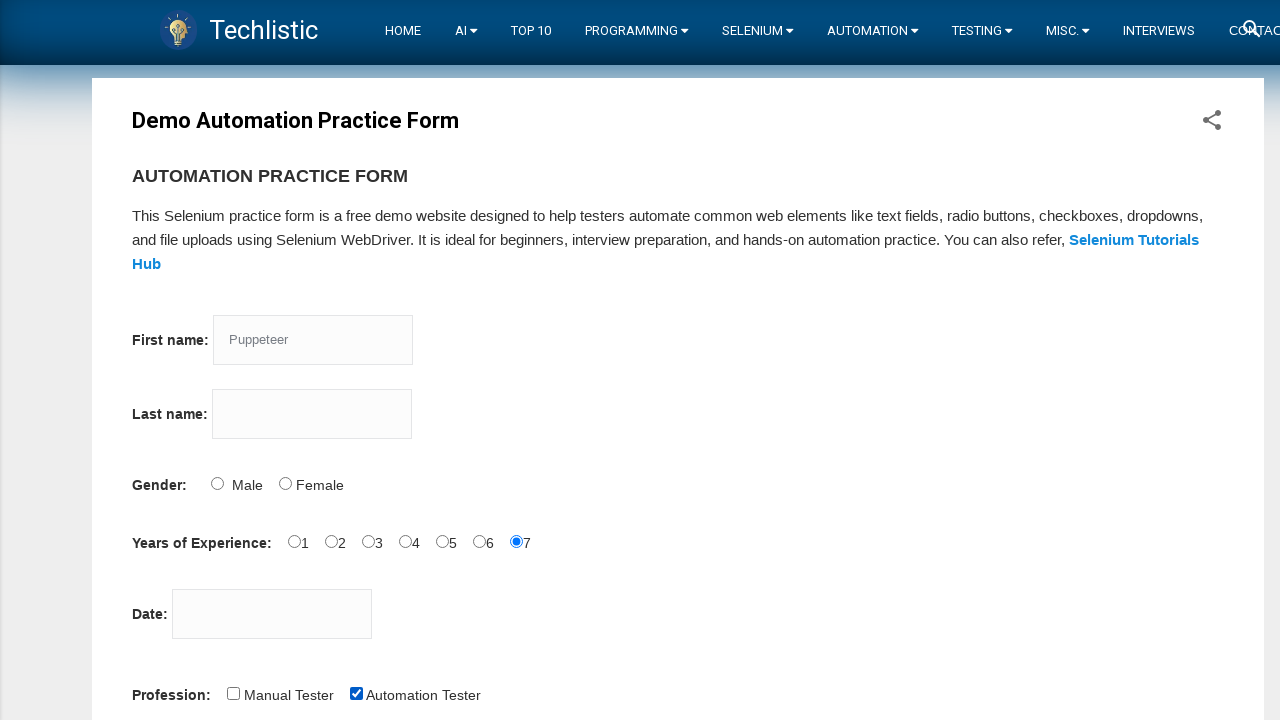

Clicked submit button to submit form at (157, 360) on #submit
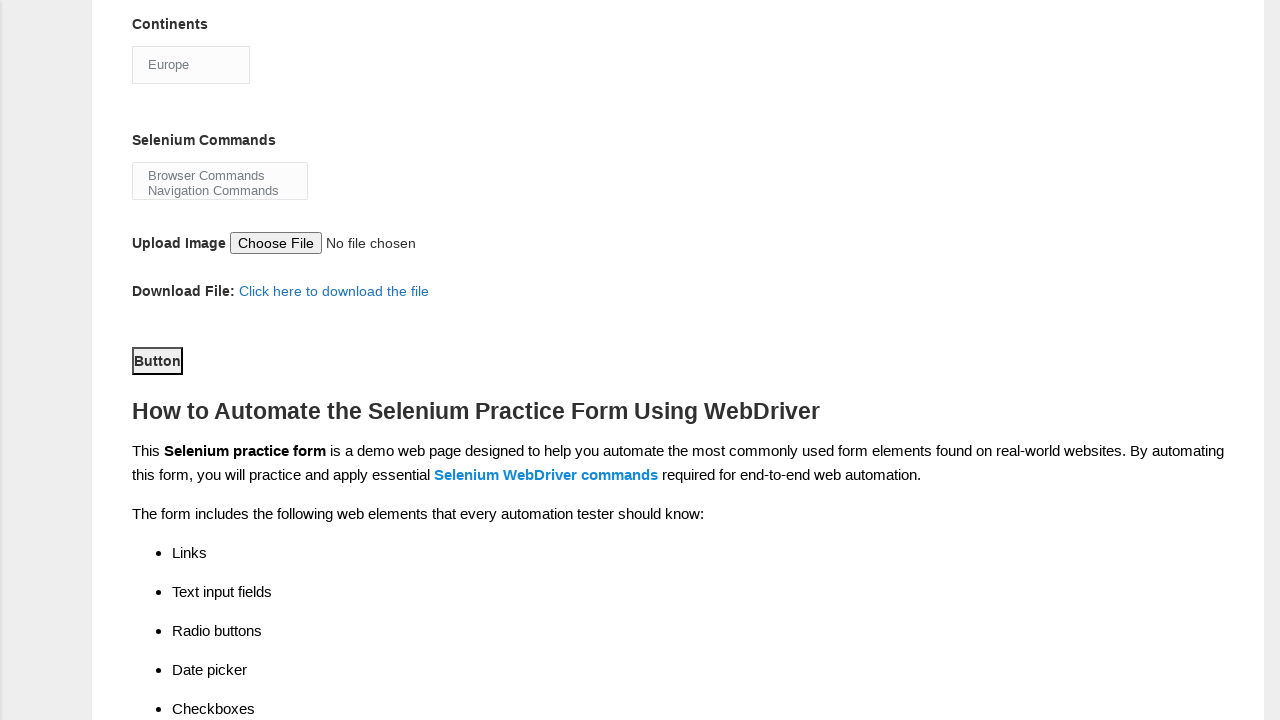

Focused on submit button on #submit
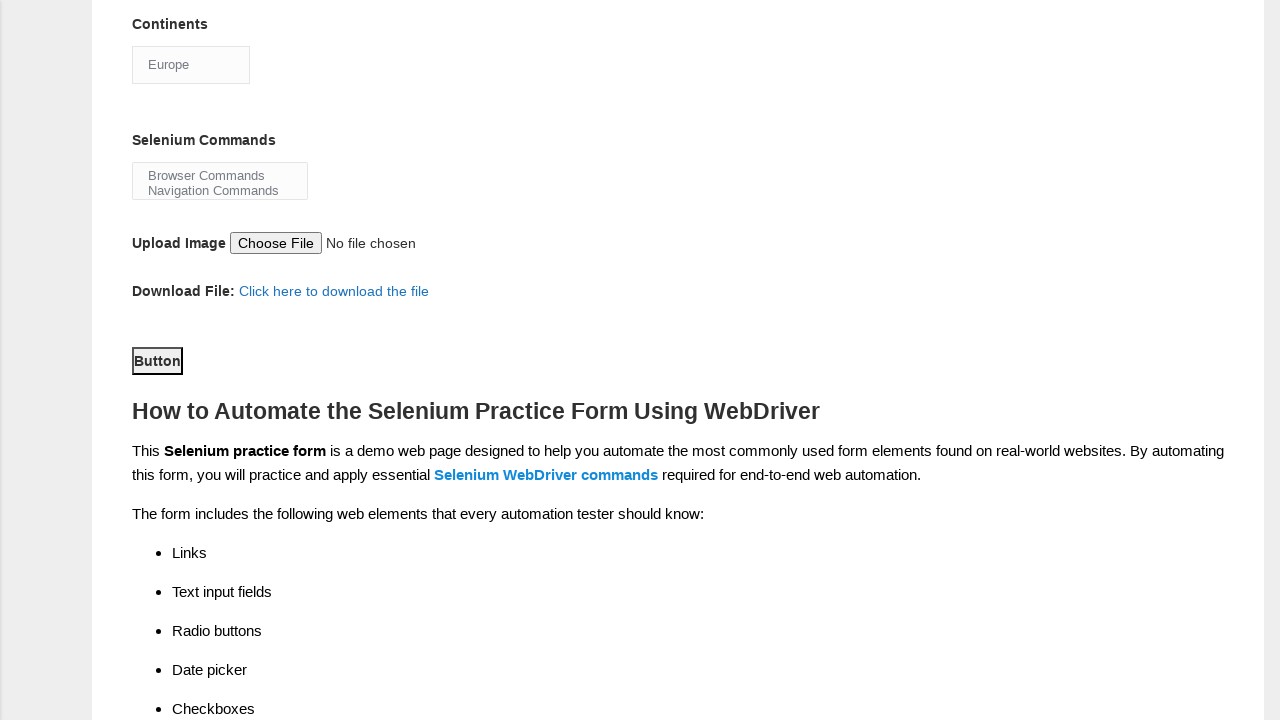

Hovered over main section at (678, 360) on #main
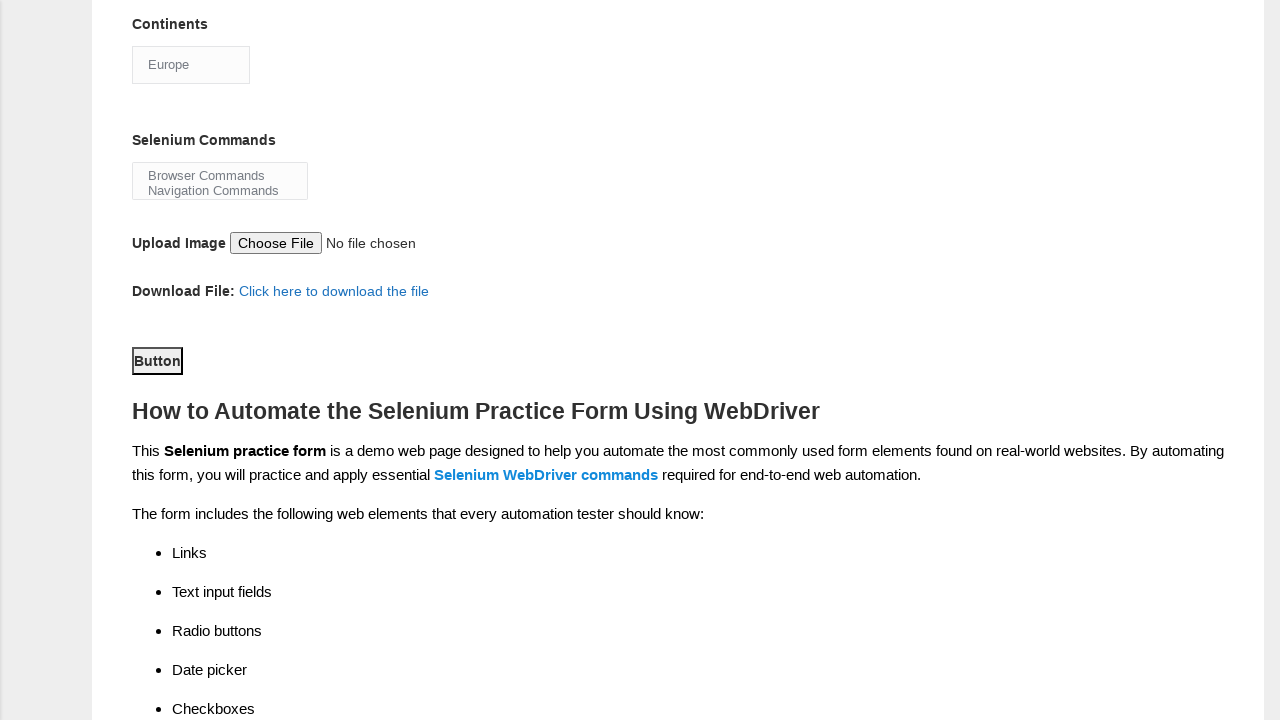

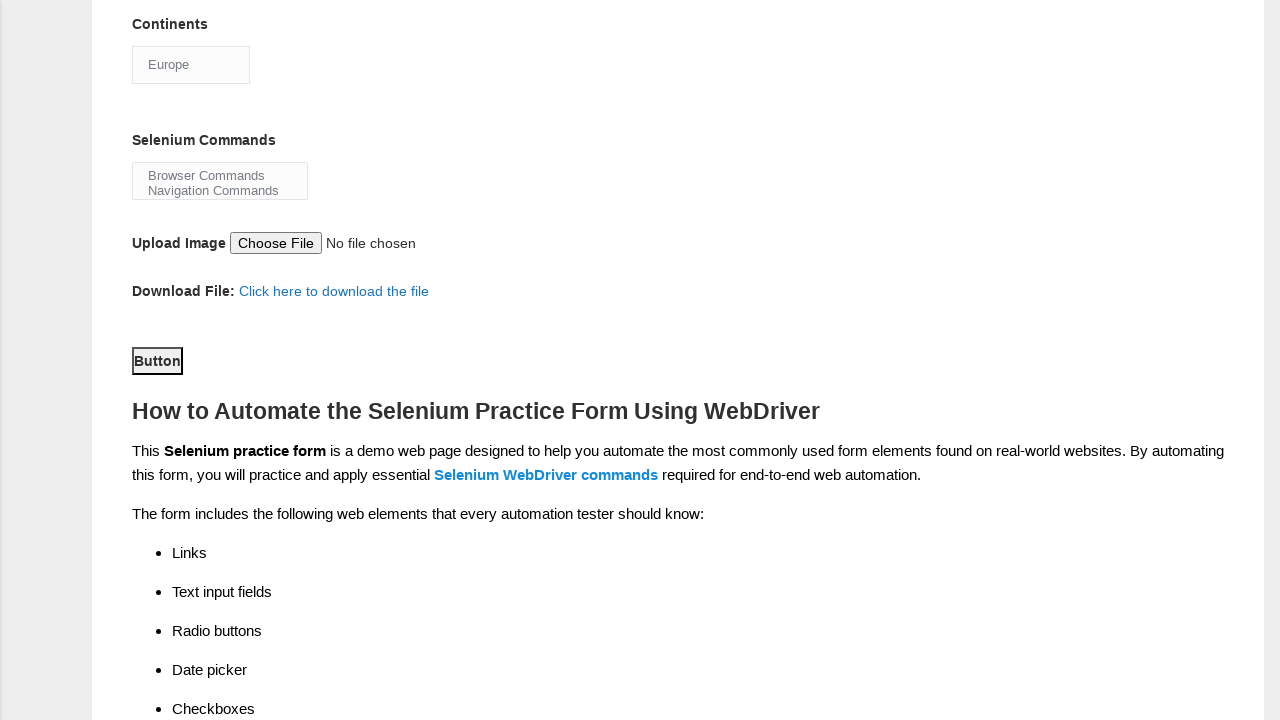